Navigates to Dream11 website and refreshes the page using JavaScript execution (history.go())

Starting URL: https://www.dream11.com/

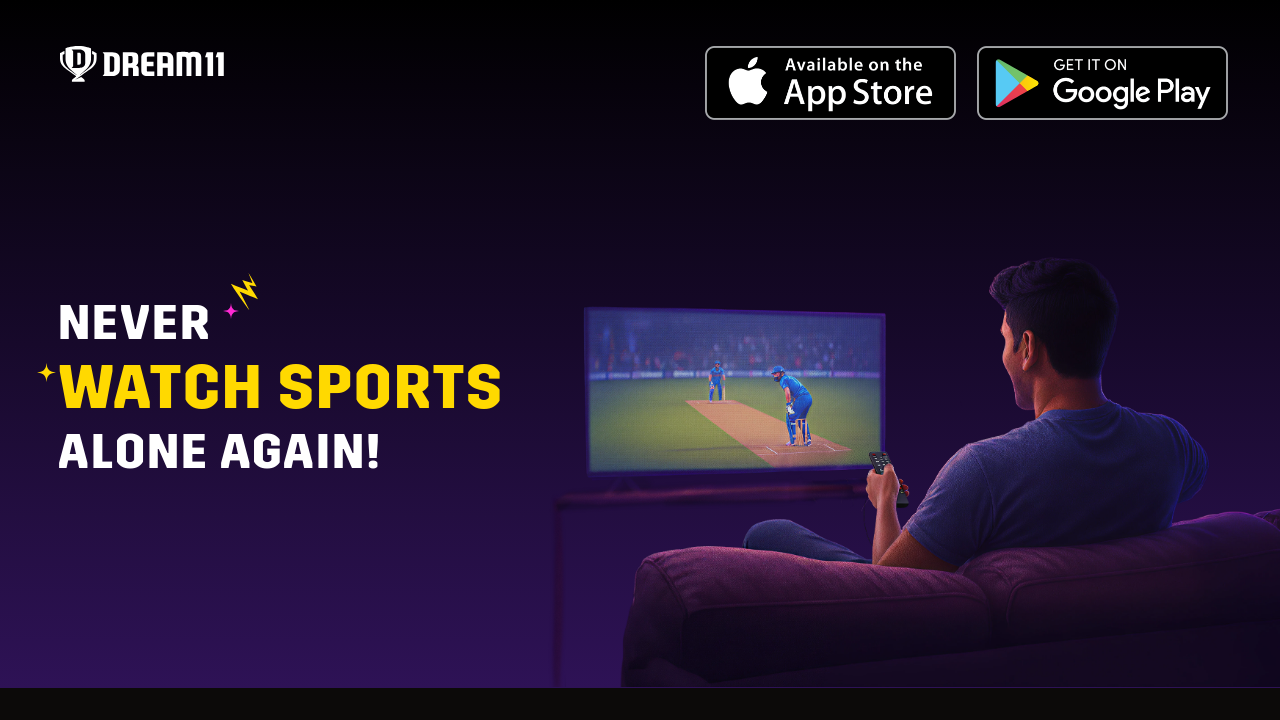

Dream11 website loaded, waiting for DOM content loaded state
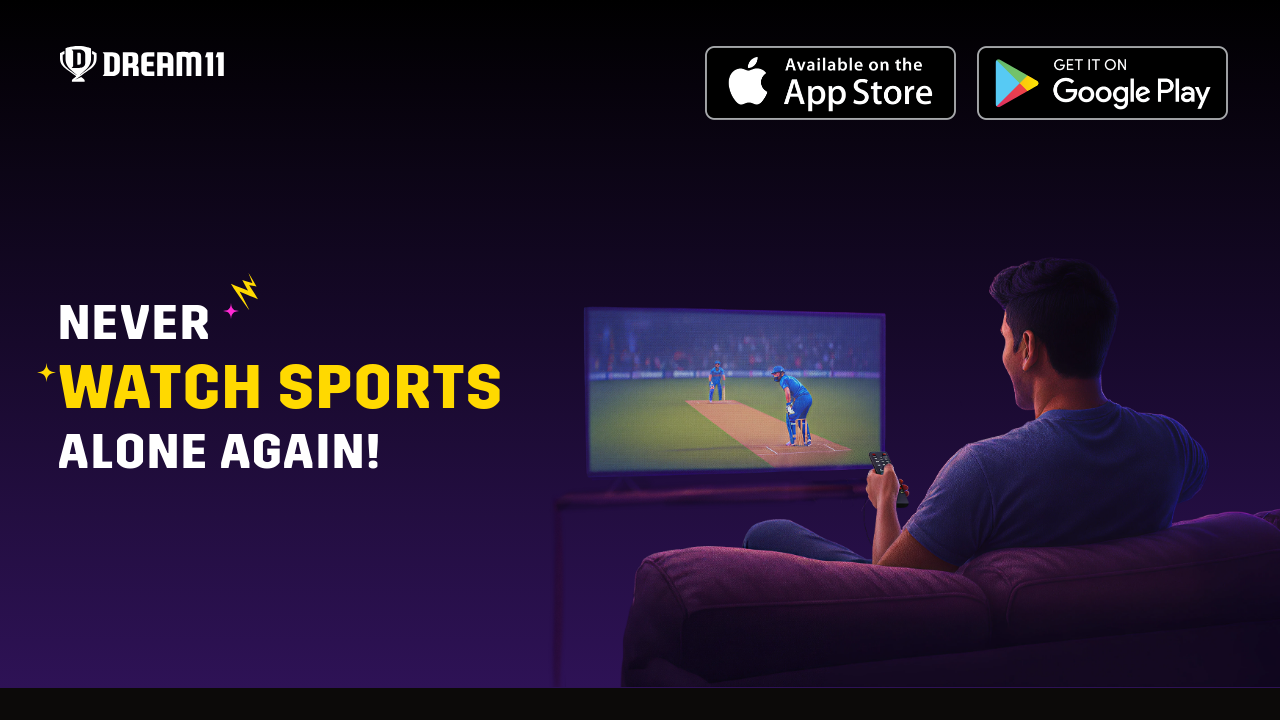

Page refreshed using JavaScript history.go()
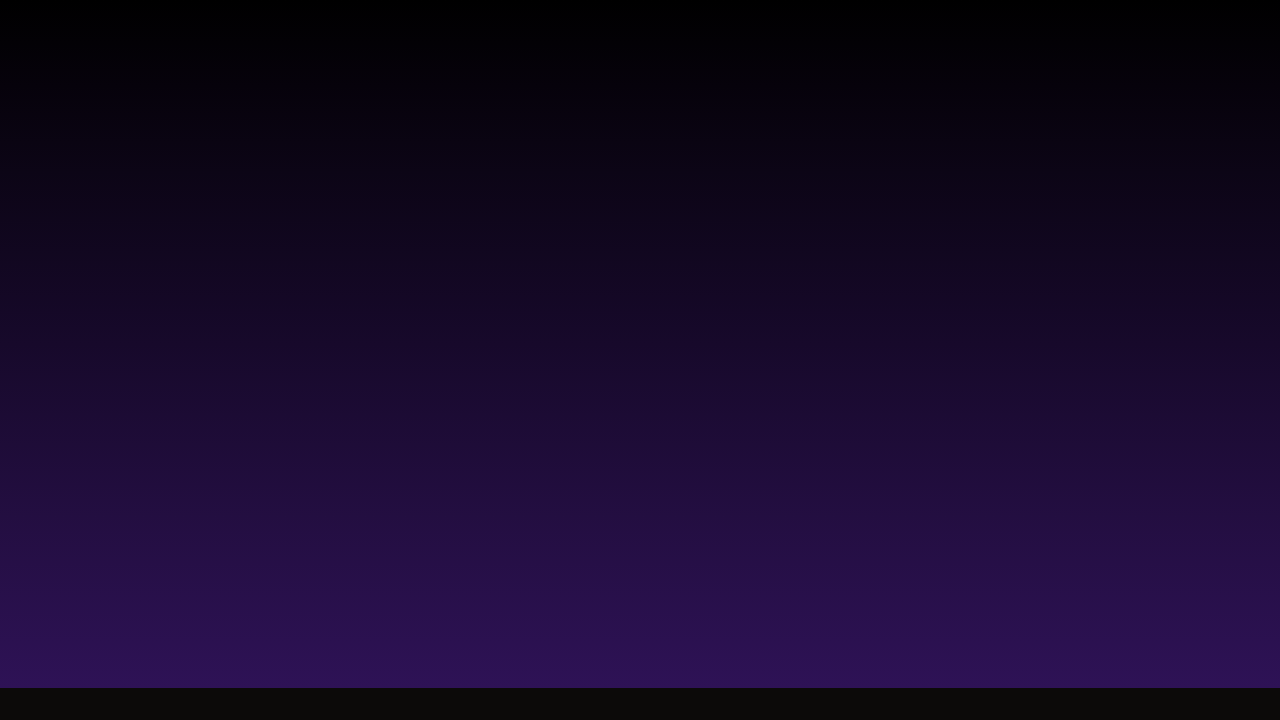

Page reload completed, DOM content loaded state reached
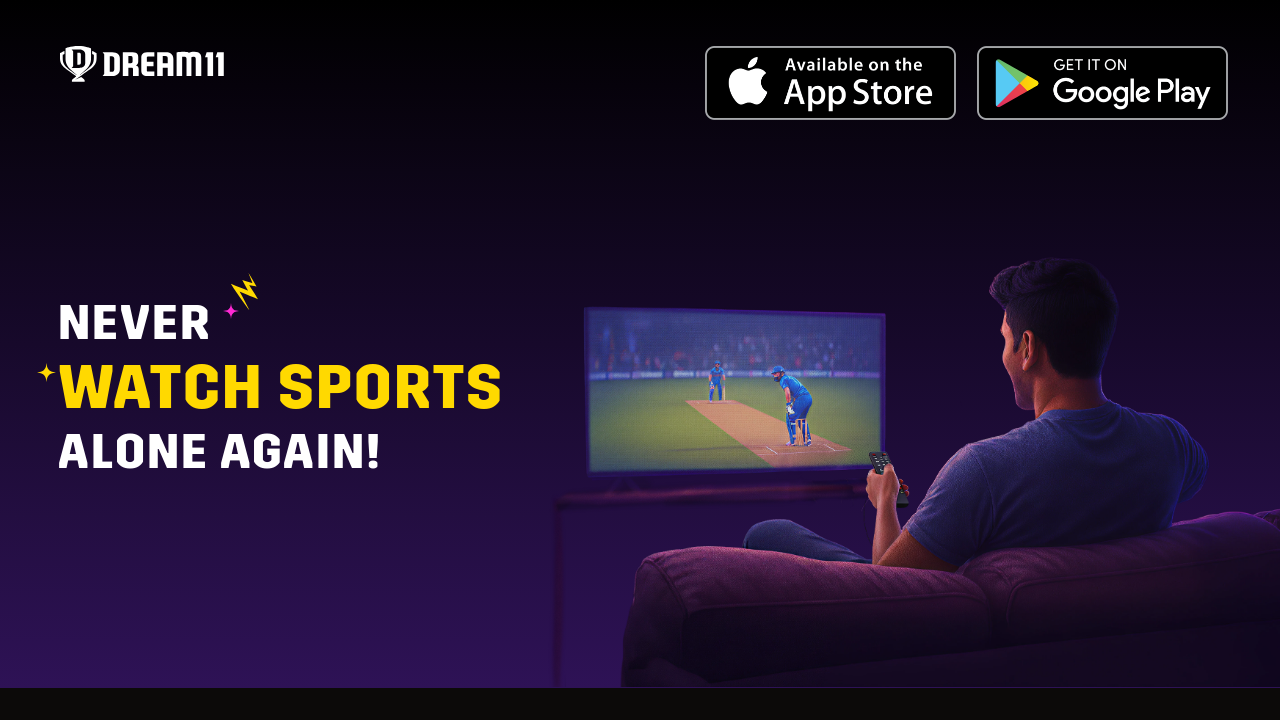

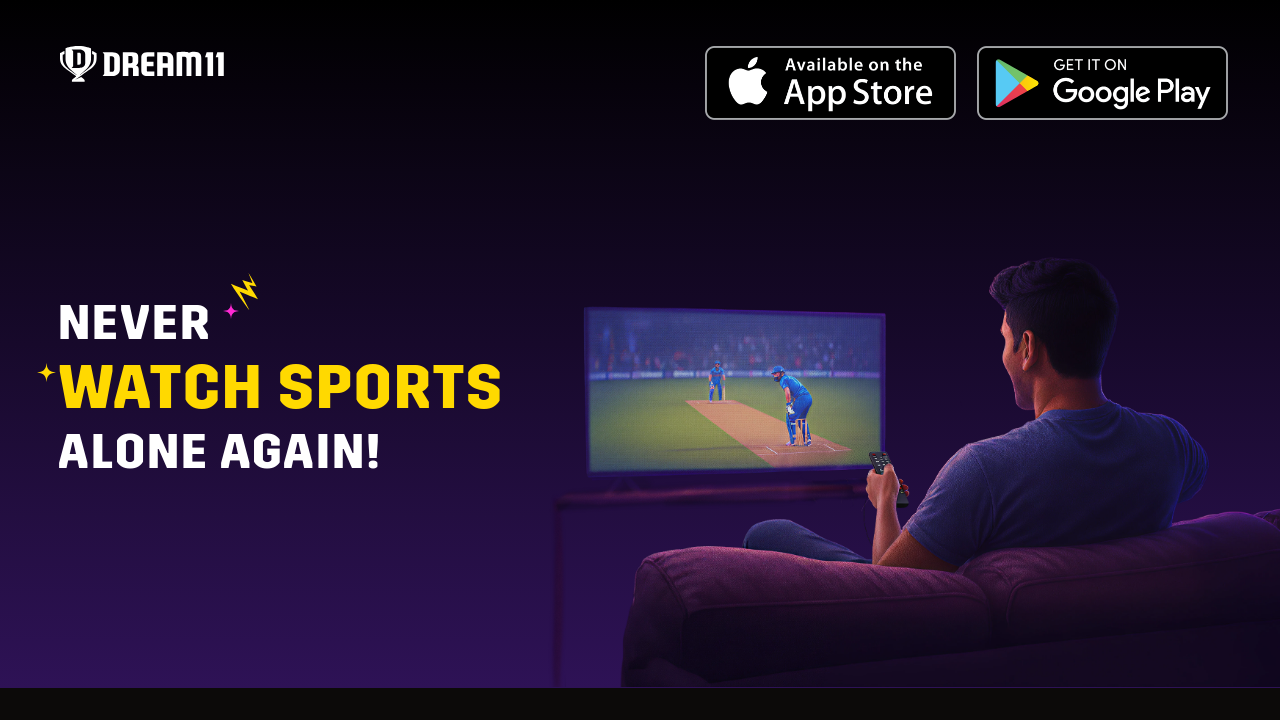